Tests search functionality by searching for "phone" and verifying that search results are displayed

Starting URL: https://testotomasyonu.com

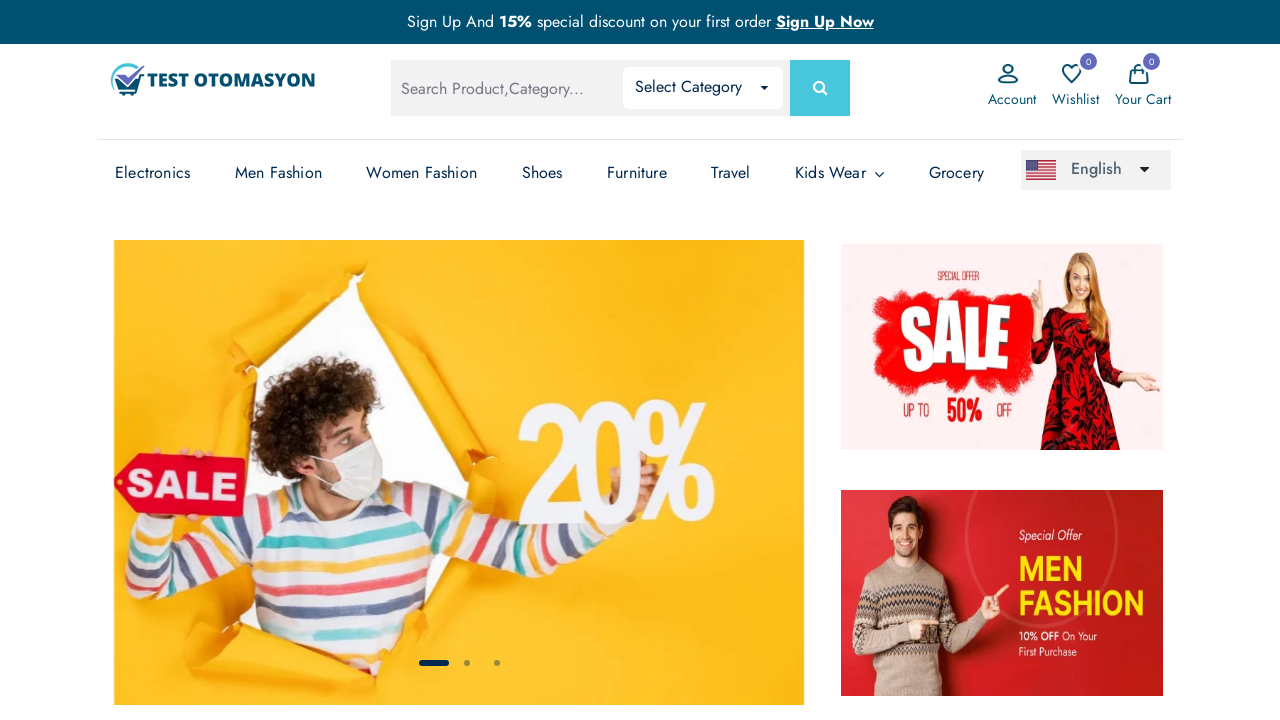

Filled global search field with 'phone' on #global-search
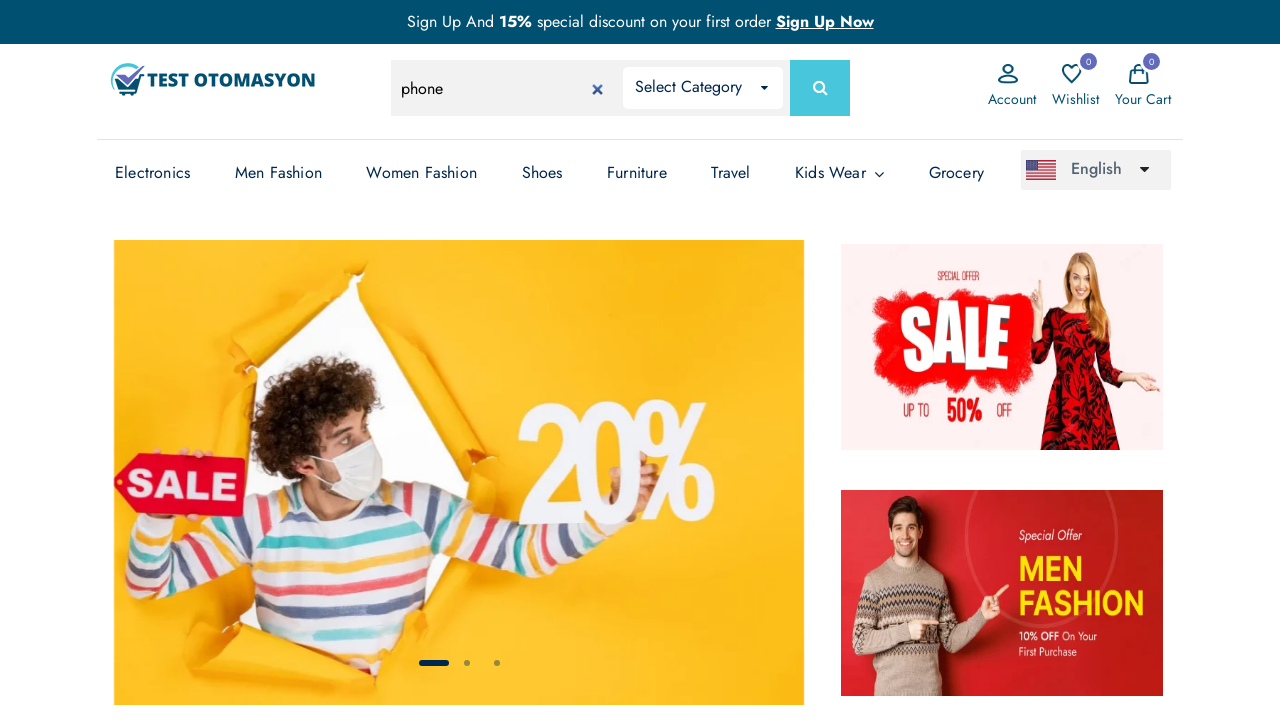

Pressed Enter to submit search query on #global-search
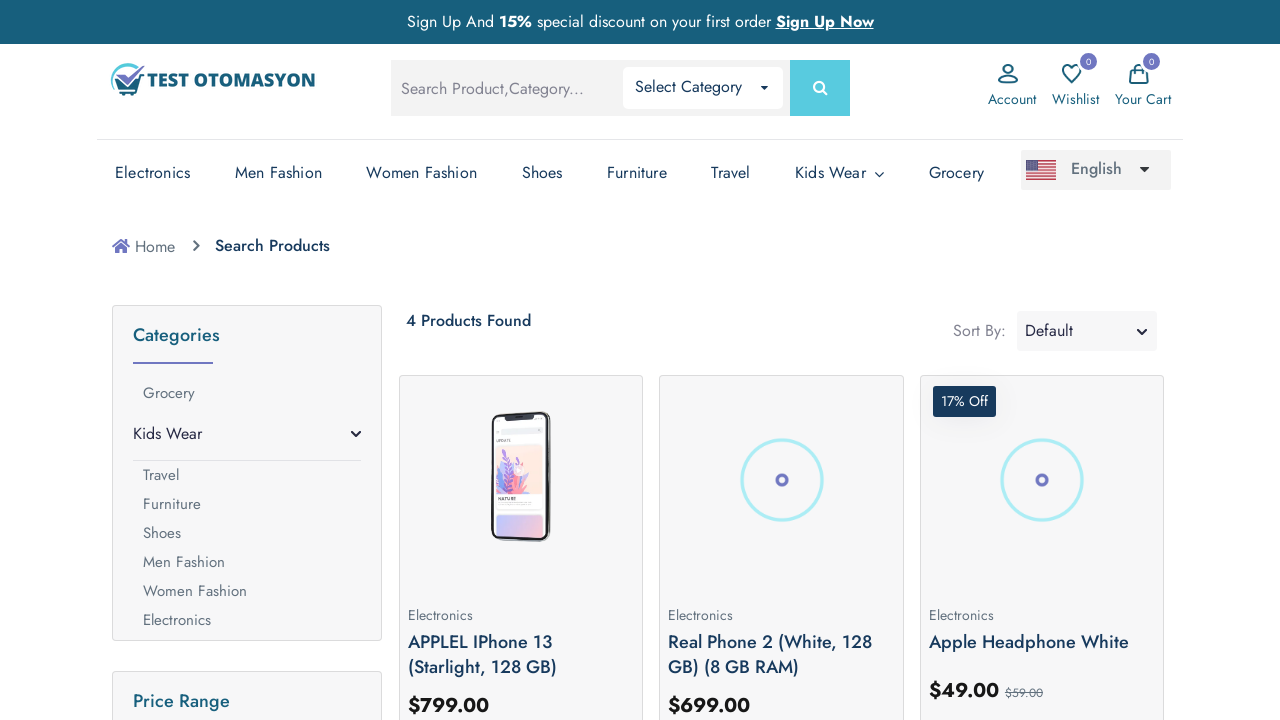

Search results loaded and product count displayed
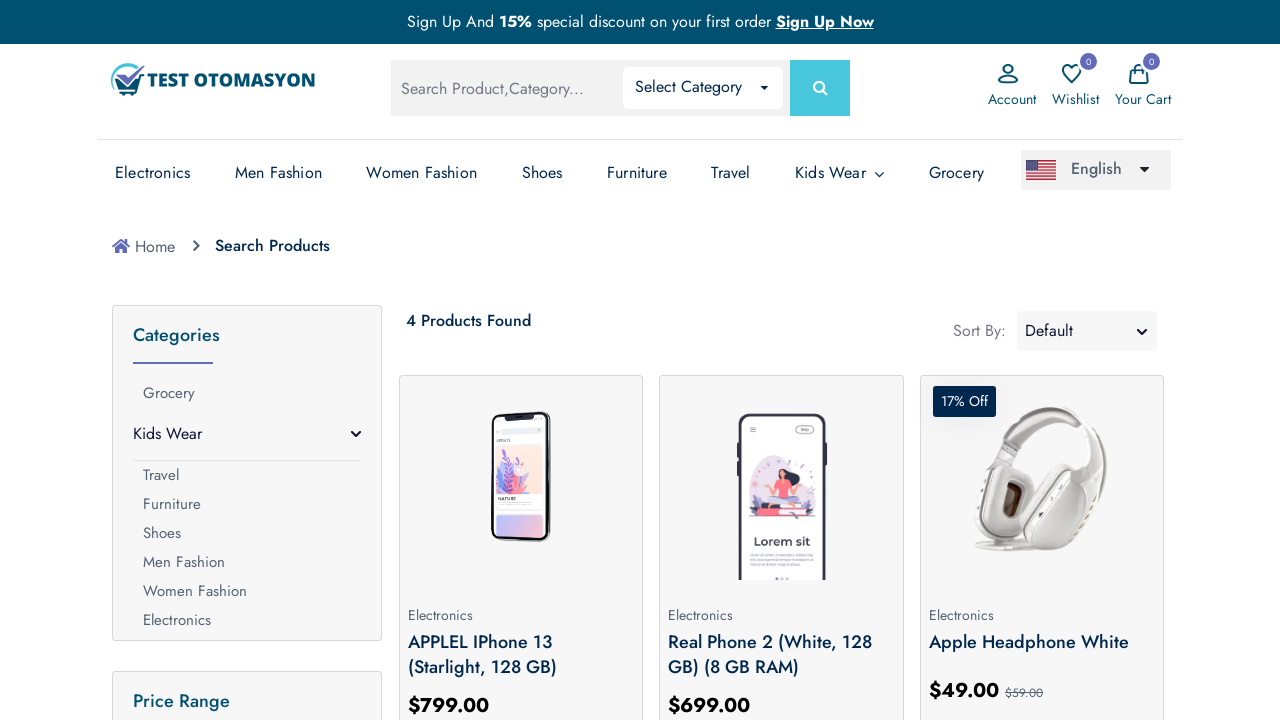

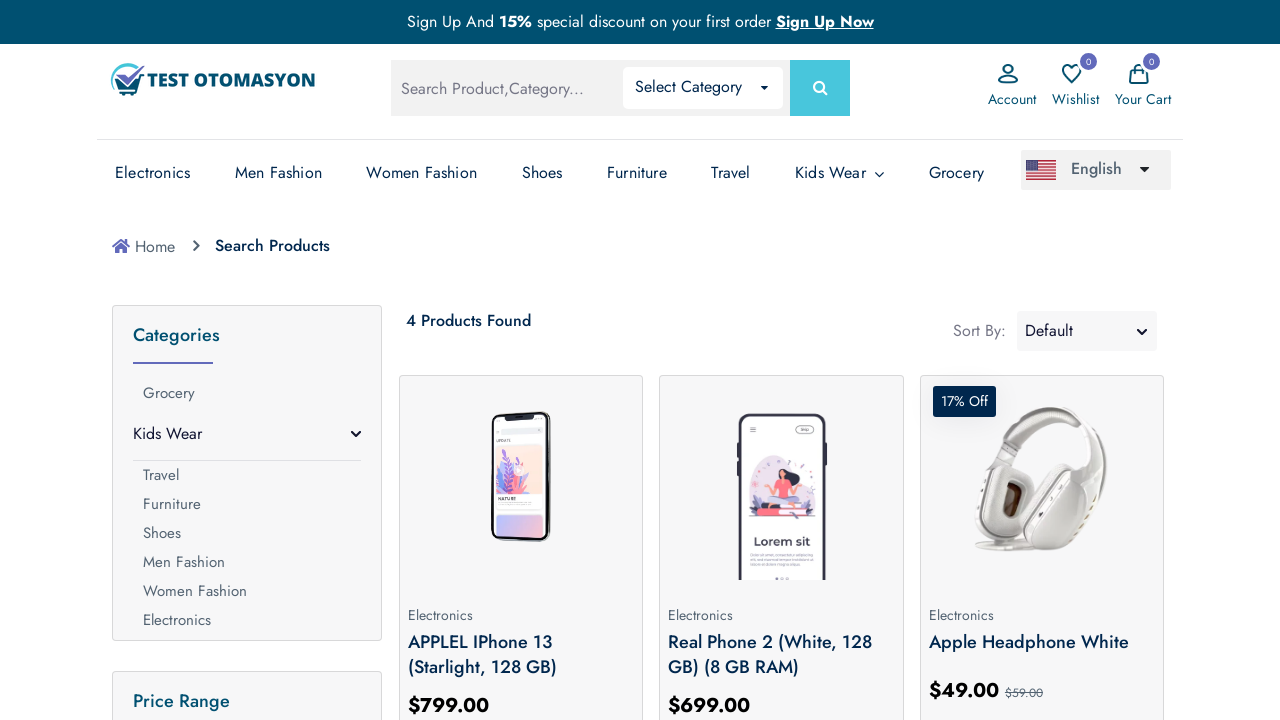